Tests drag and drop functionality on jQuery UI demo page by navigating to the droppable example and dragging an element to the drop zone

Starting URL: https://jqueryui.com/draggable/

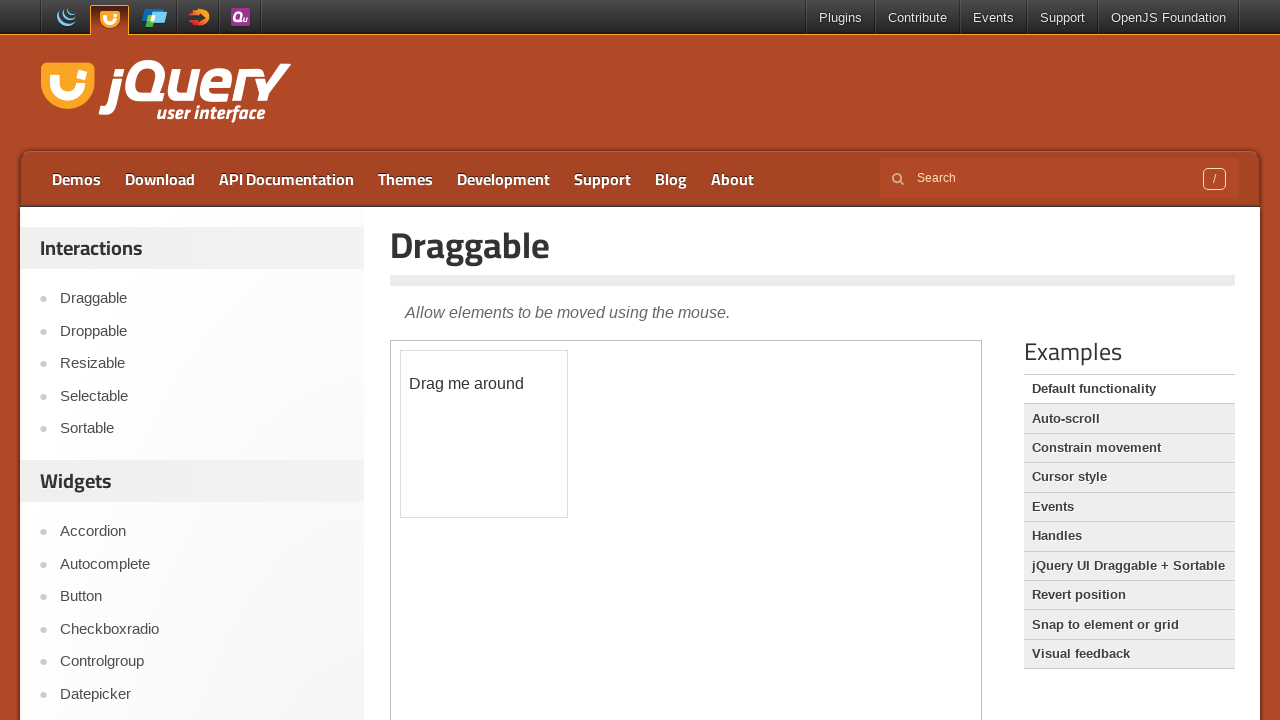

Clicked on Droppable link to navigate to drag-drop demo at (202, 331) on text=Droppable
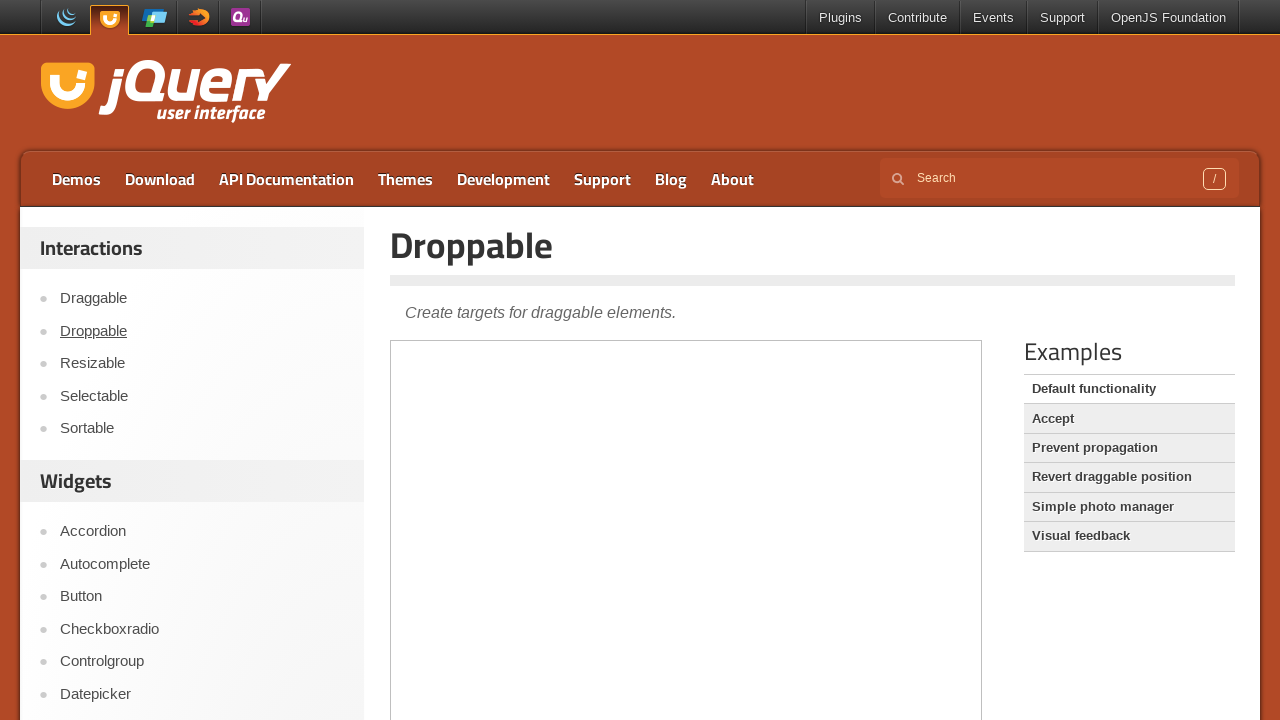

Demo iframe loaded and visible
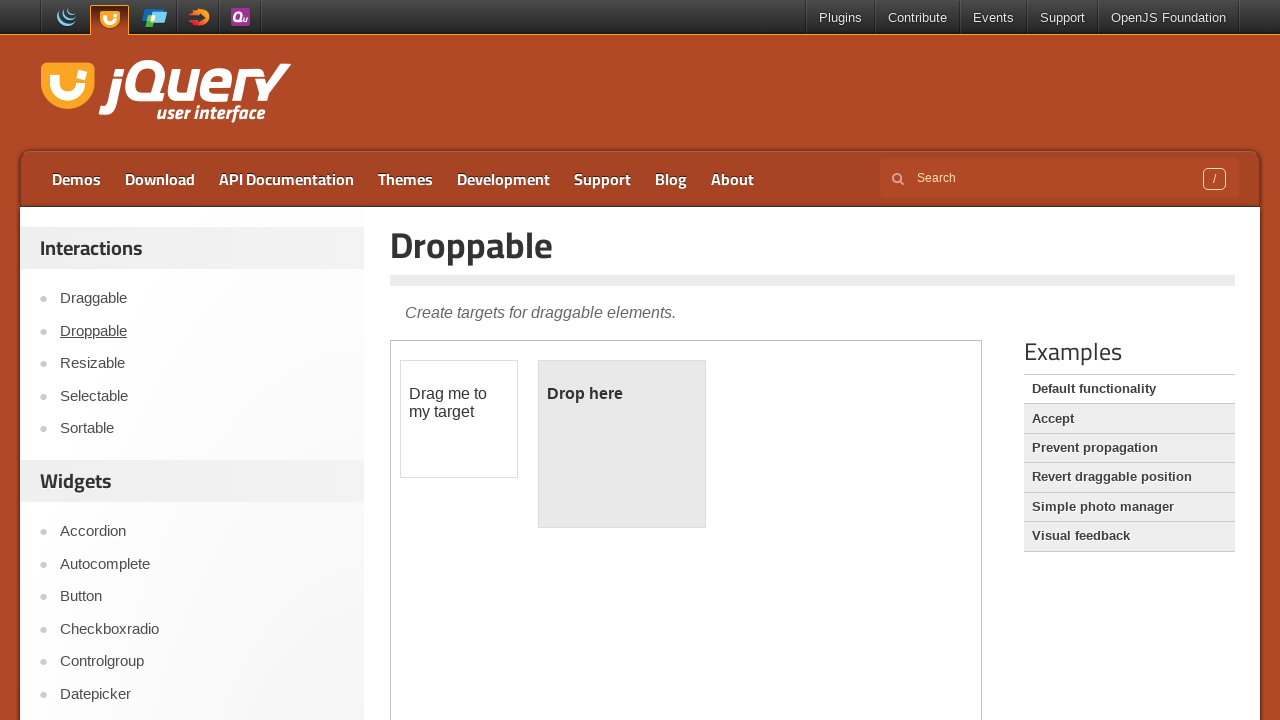

Located and switched to demo iframe
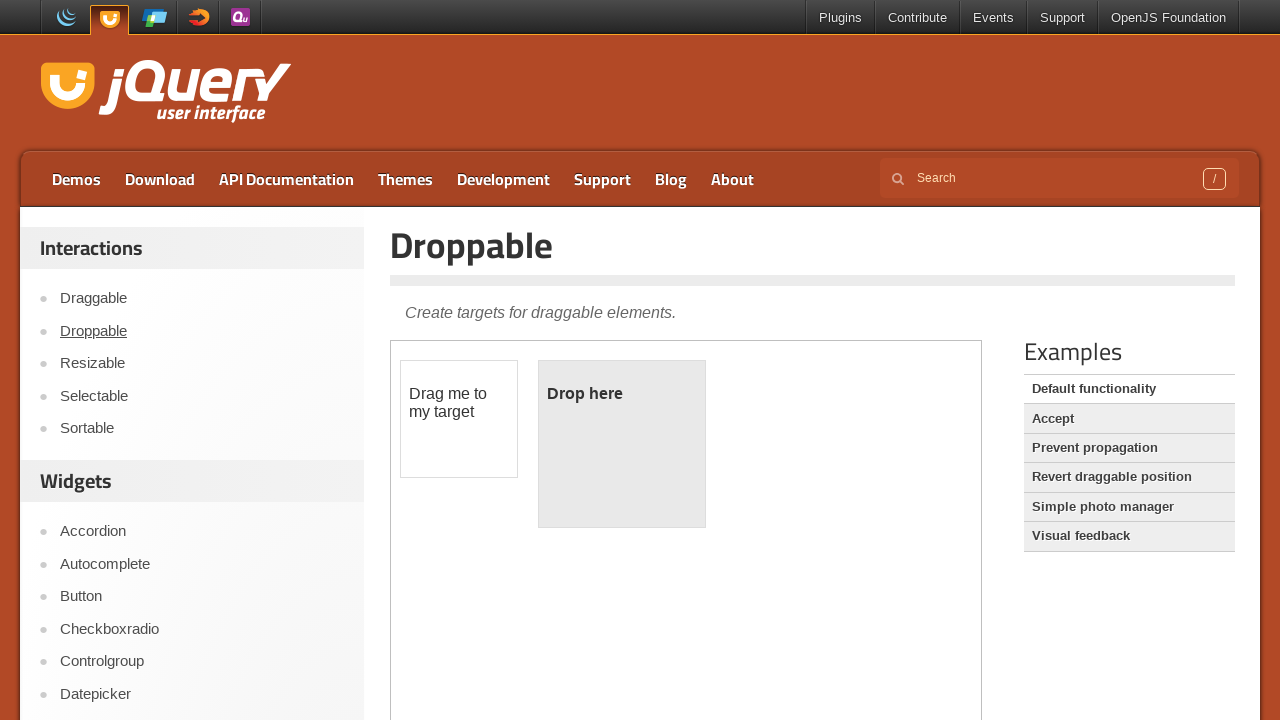

Located draggable element
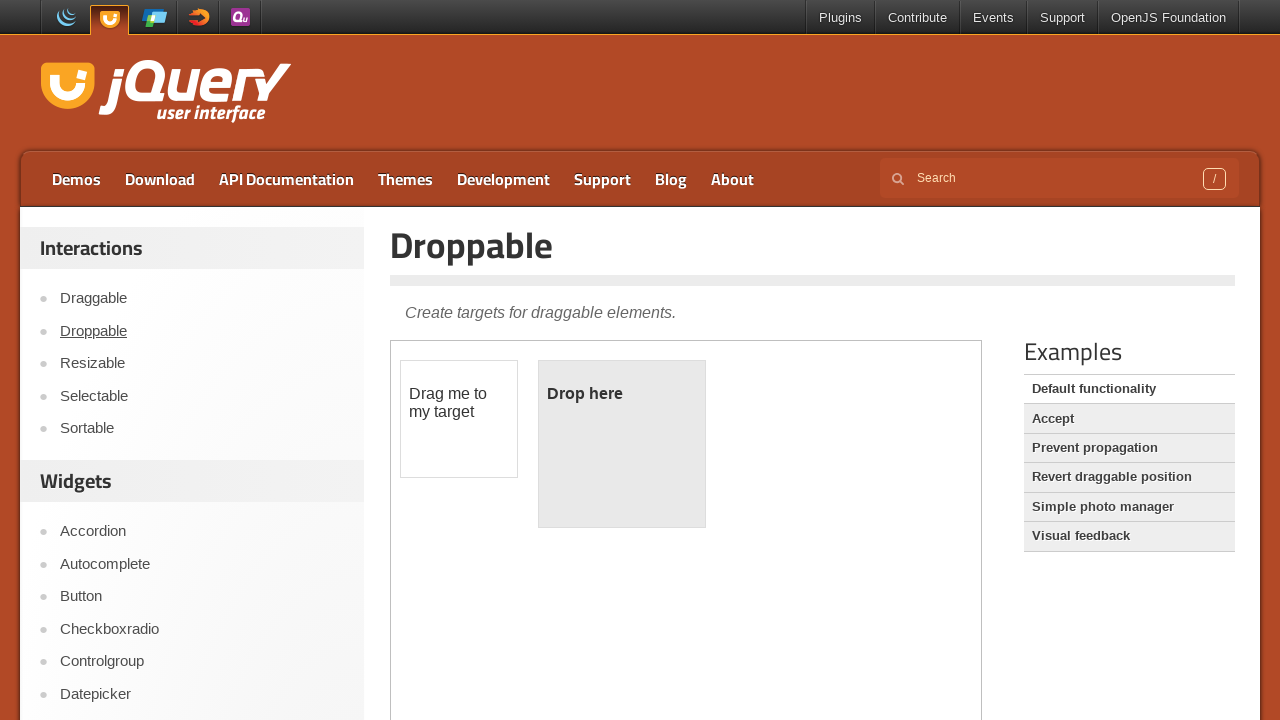

Located droppable element
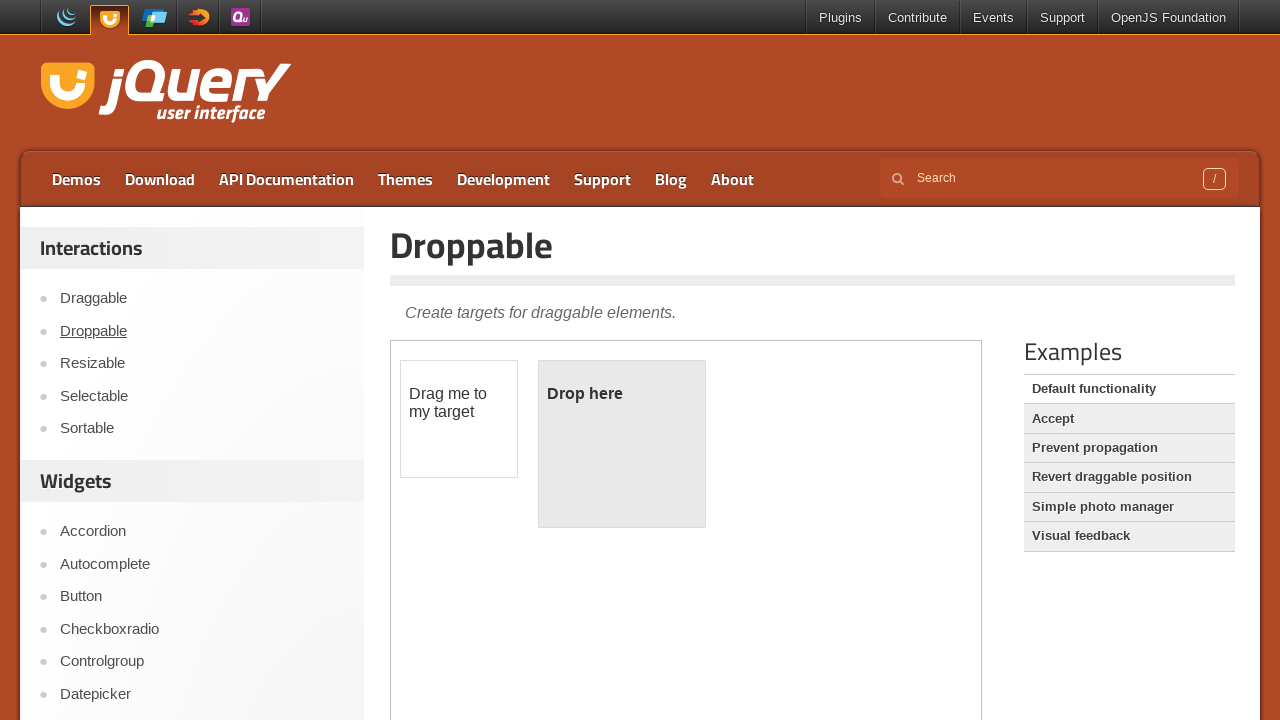

Dragged element to drop zone at (622, 444)
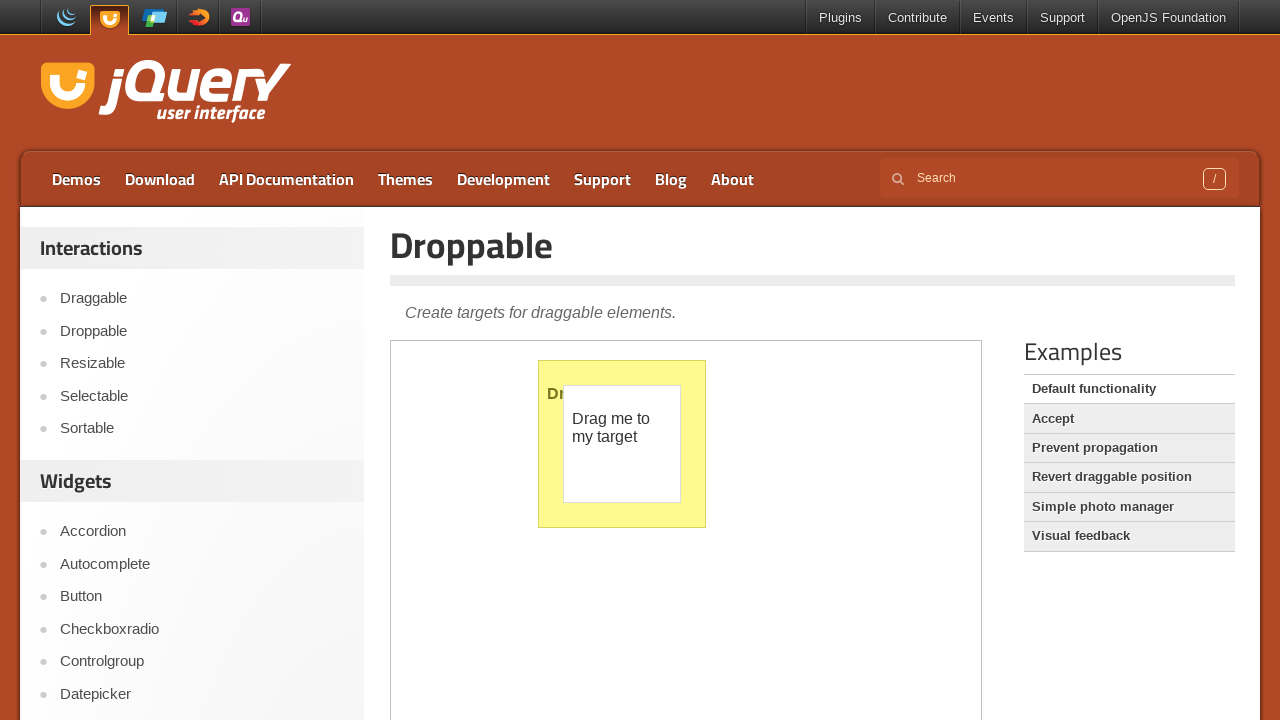

Retrieved text content from drop zone
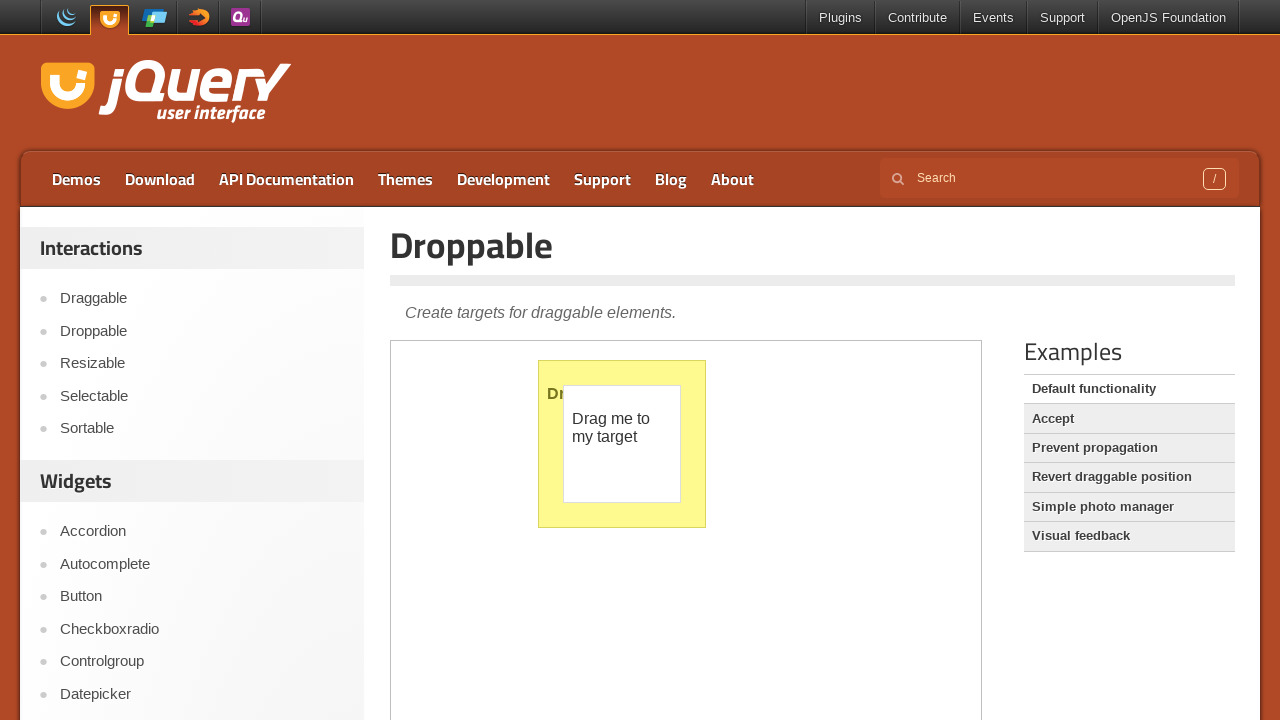

Verified drop was successful - 'Dropped' text found
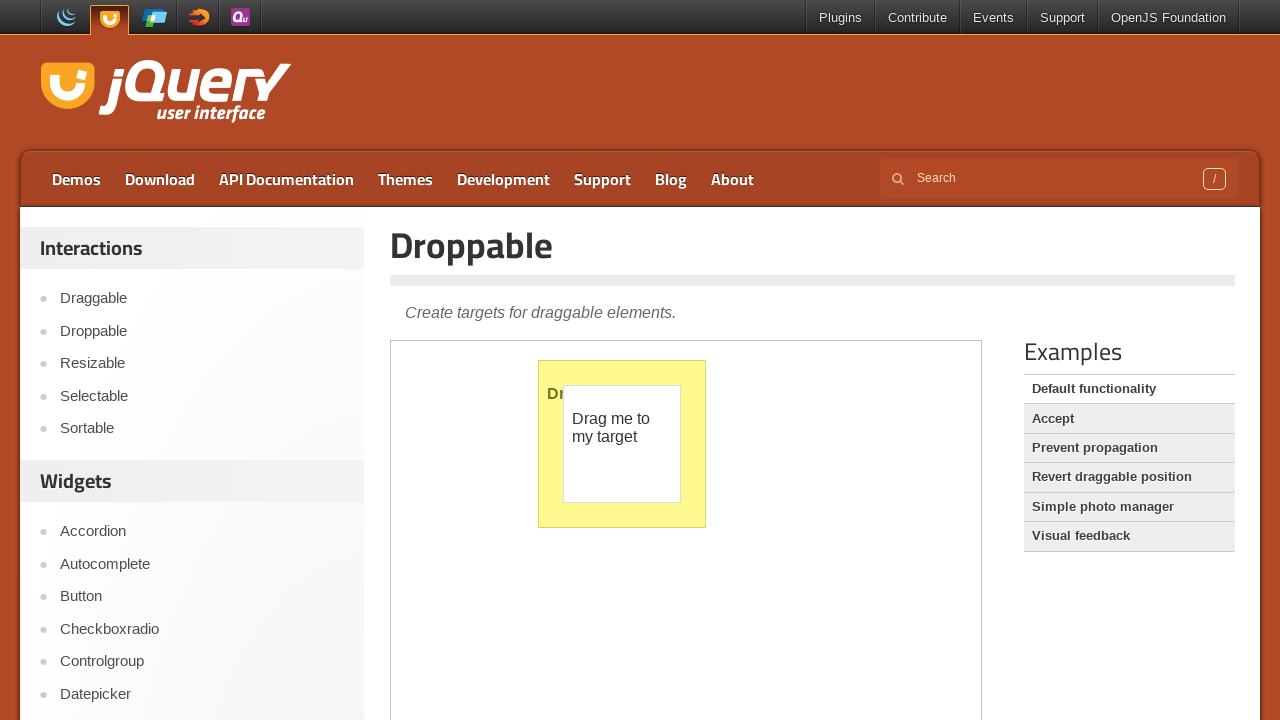

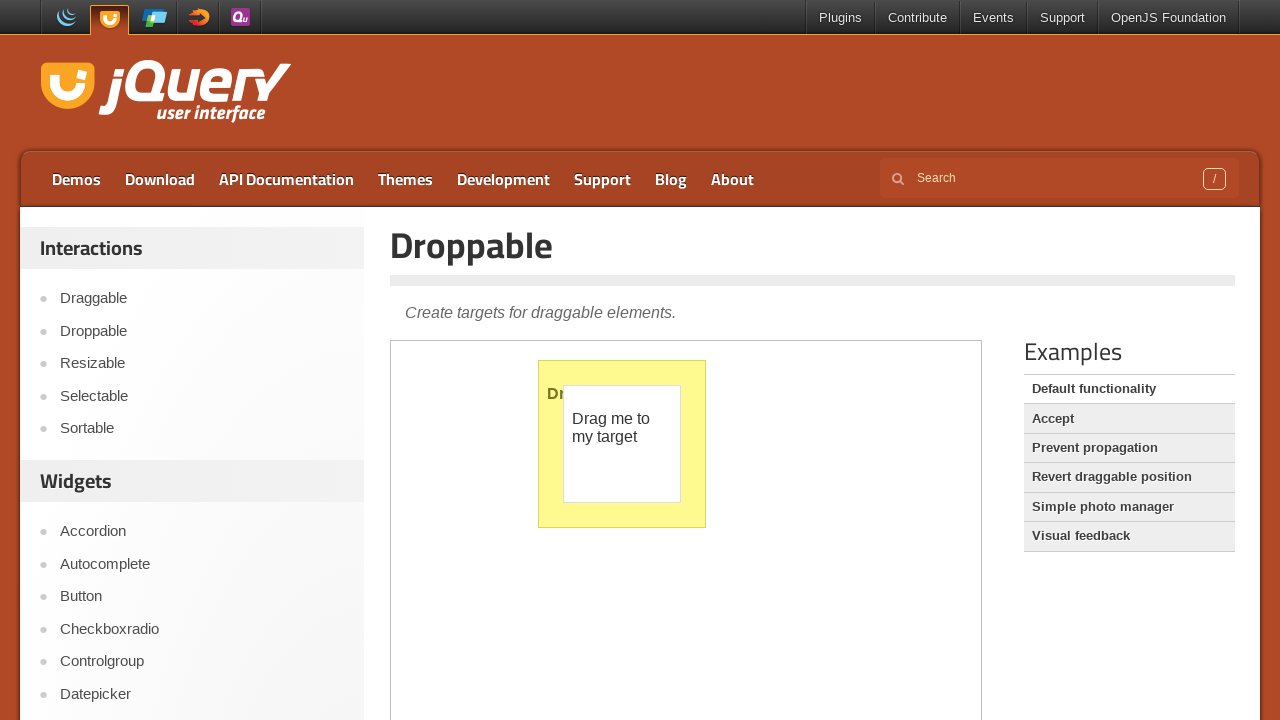